Tests adding and then deleting an element, verifying the Delete button is removed

Starting URL: https://the-internet.herokuapp.com/

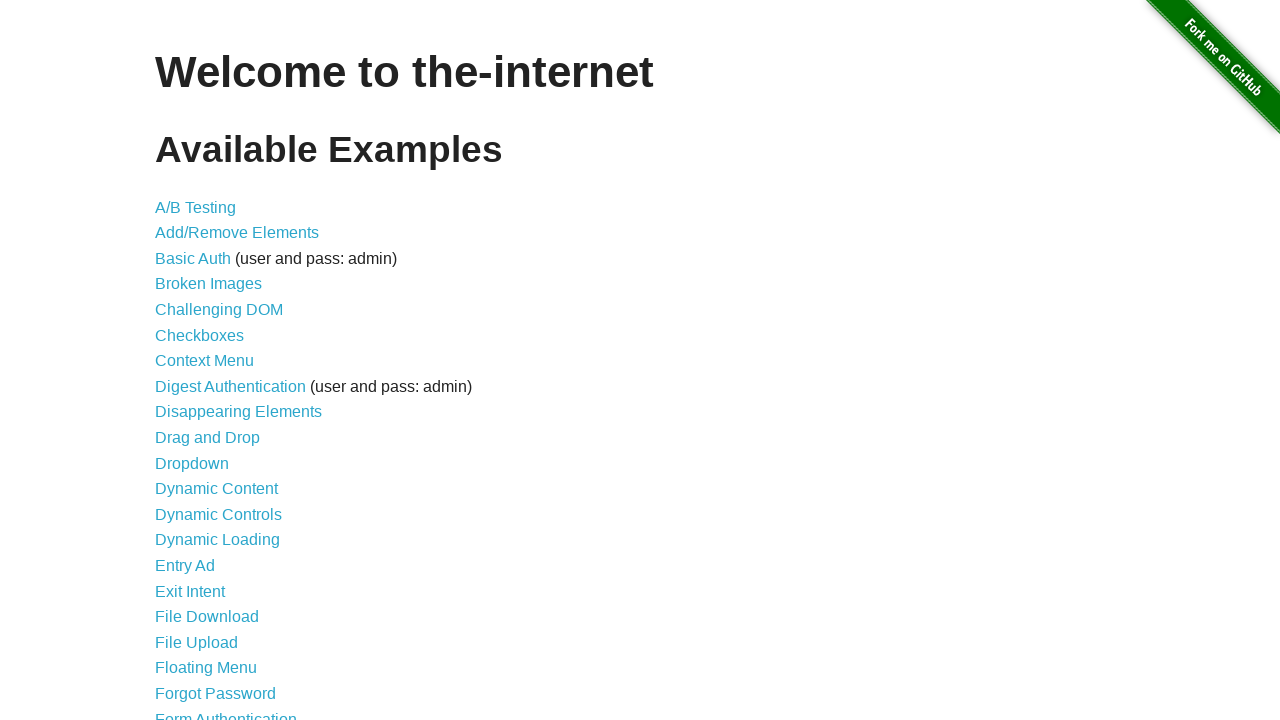

Clicked 'Add/Remove Elements' link to navigate to the test page at (237, 233) on internal:role=link[name="Add/Remove Elements"i]
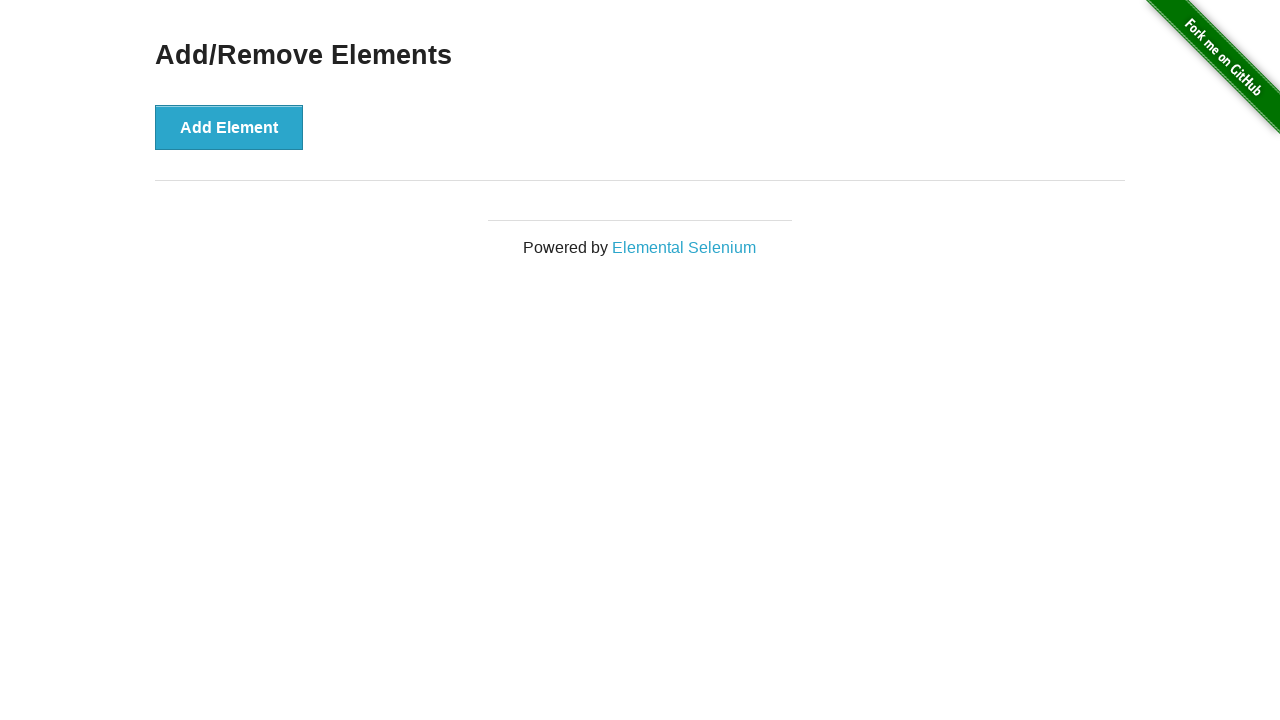

Clicked 'Add Element' button to create a new element at (229, 127) on internal:role=button[name="Add Element"i]
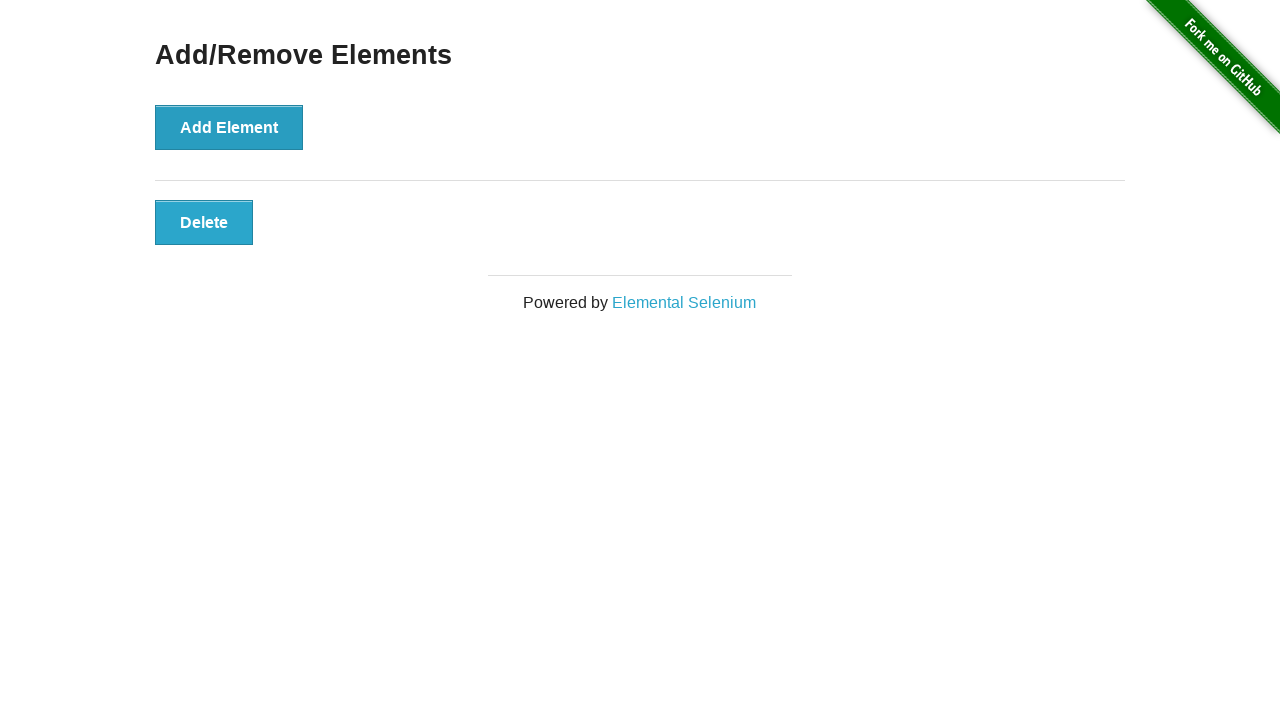

Clicked 'Delete' button to remove the added element at (204, 222) on internal:role=button[name="Delete"i]
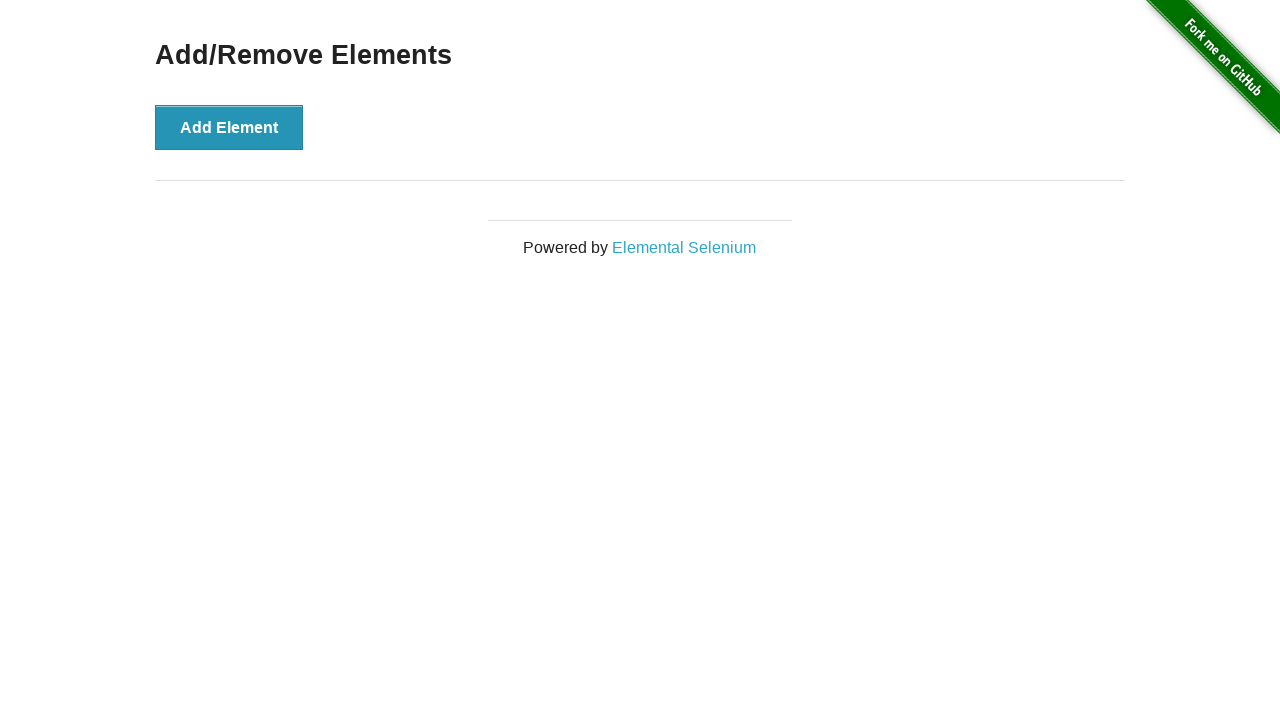

Verified that no 'Delete' buttons remain on the page
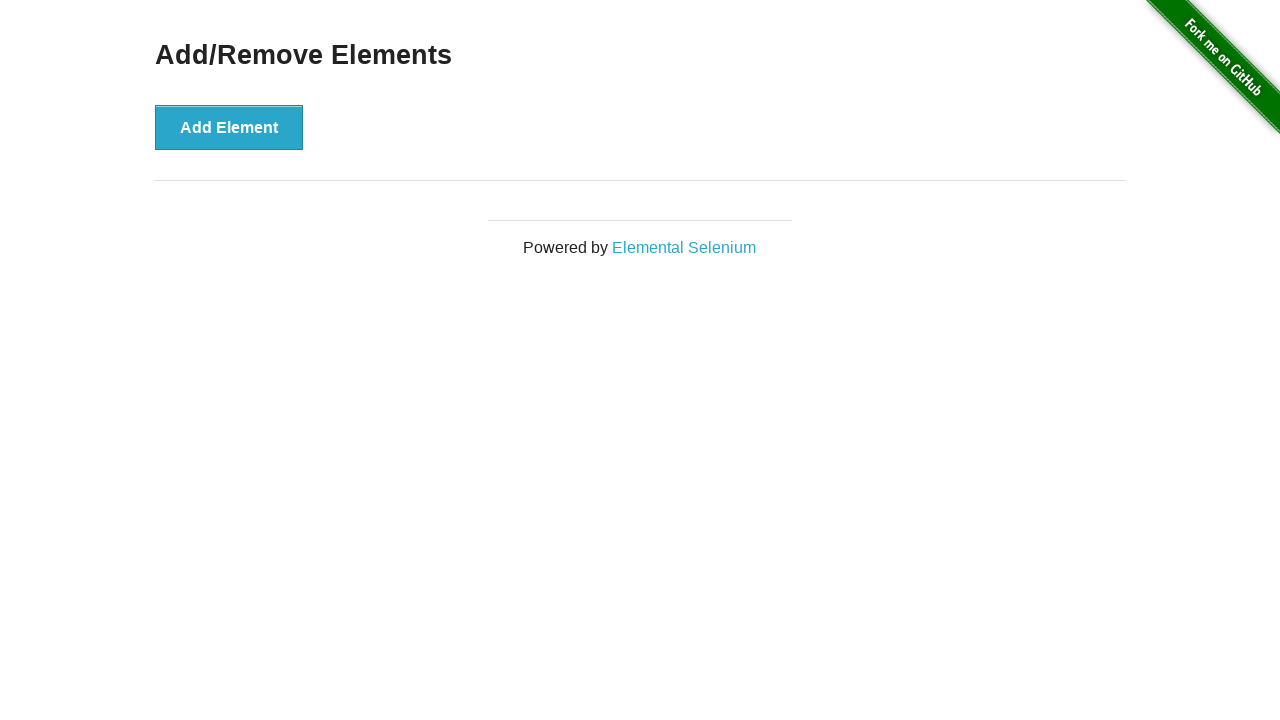

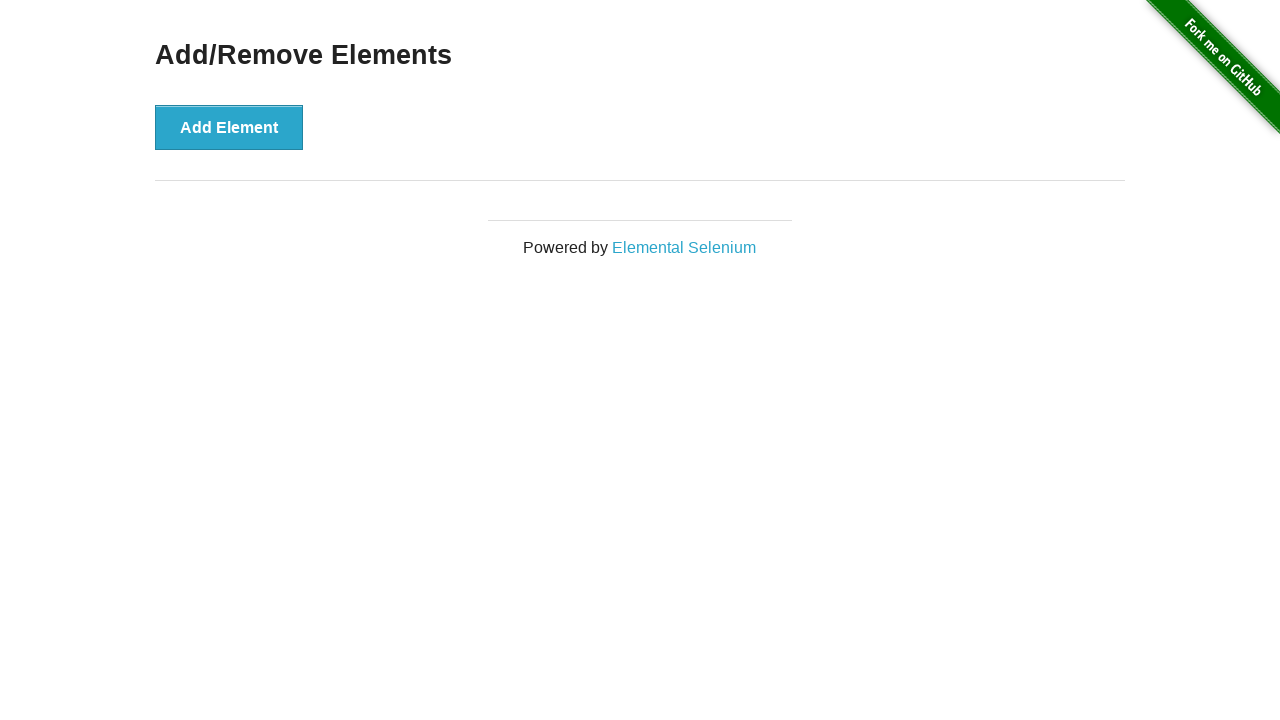